Tests explicit wait functionality by clicking a timer button and waiting for a WebDriver text element to become visible on the page

Starting URL: http://seleniumpractise.blogspot.in/2016/08/how-to-use-explicit-wait-in-selenium.html

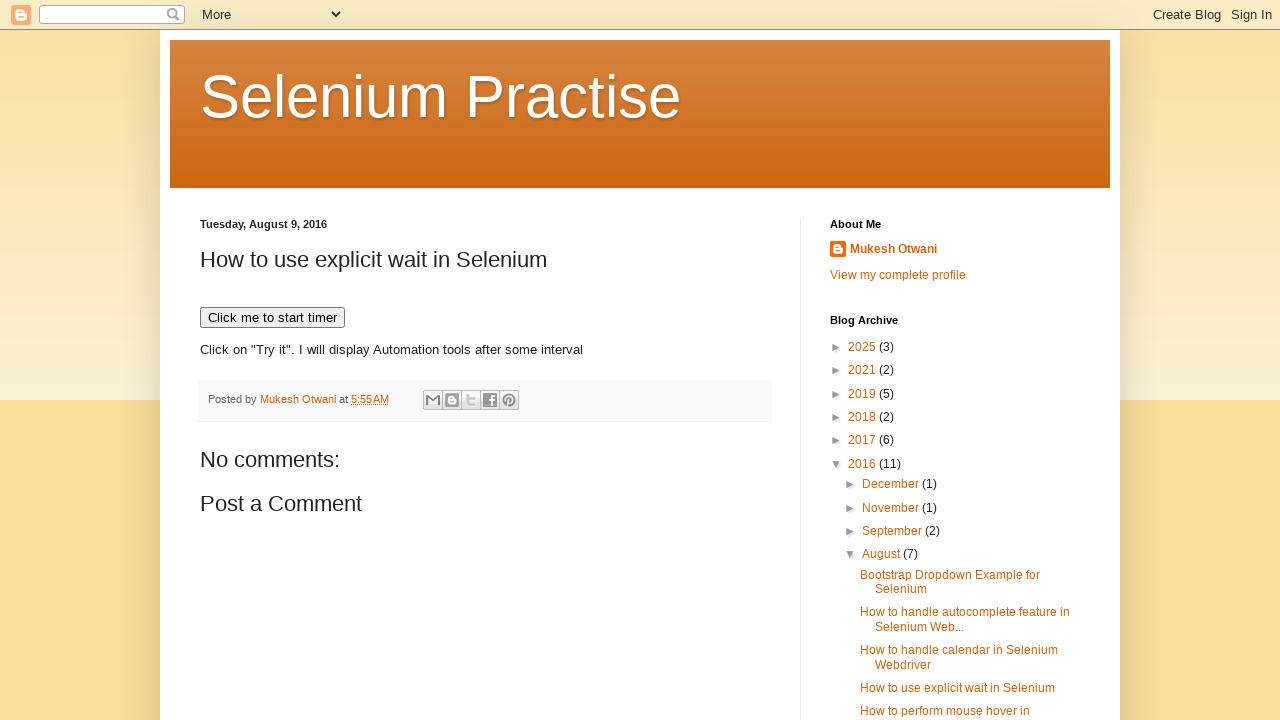

Navigated to explicit wait demo page
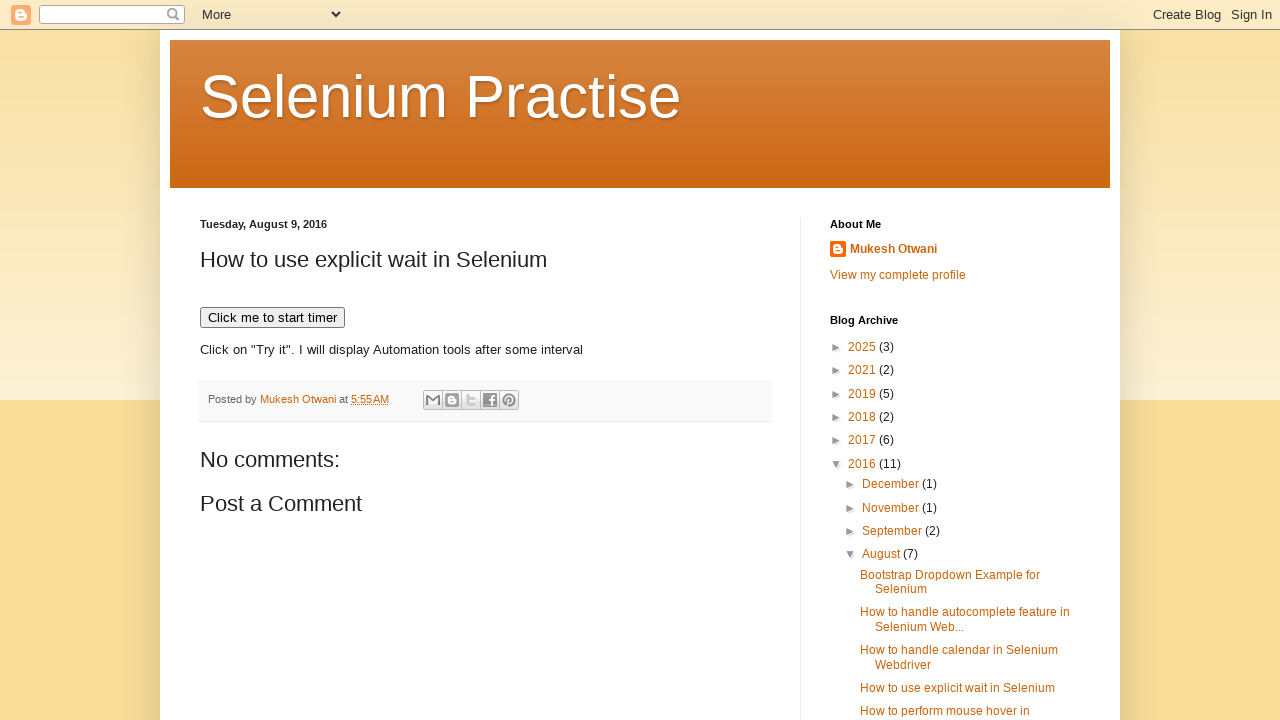

Clicked timer button to start the countdown at (272, 318) on xpath=//button[text()='Click me to start timer']
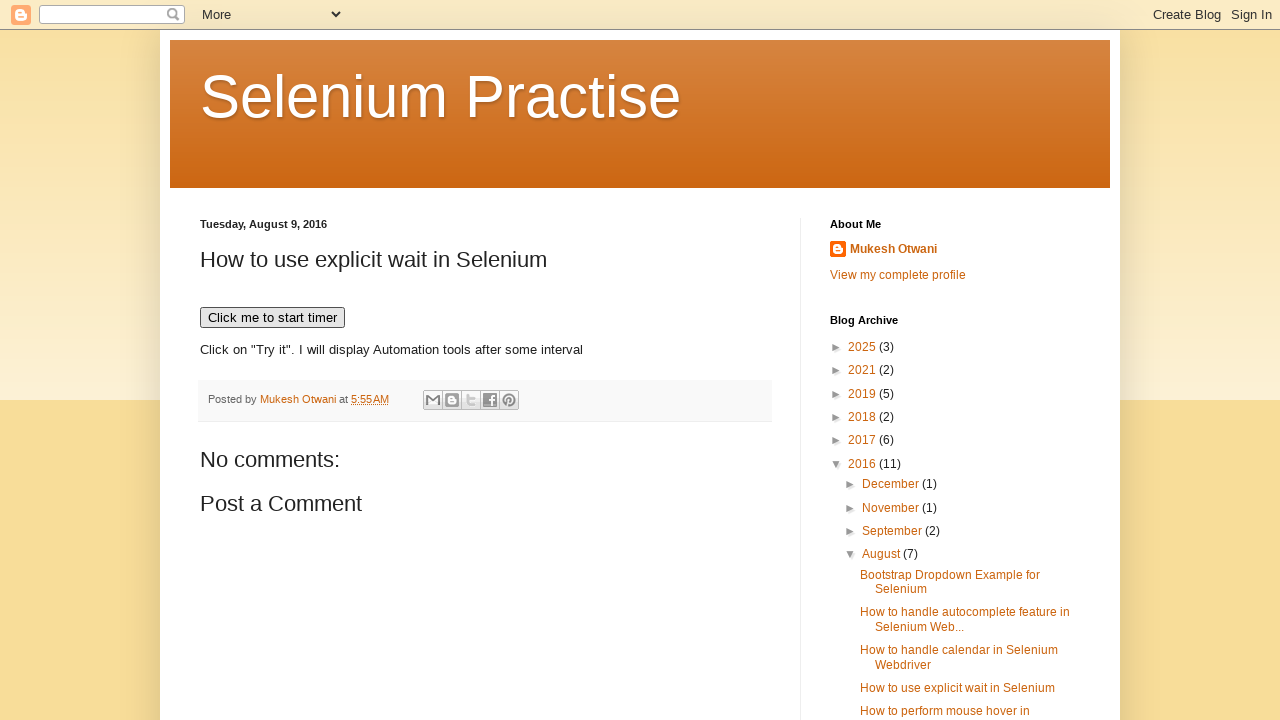

WebDriver text element became visible after explicit wait
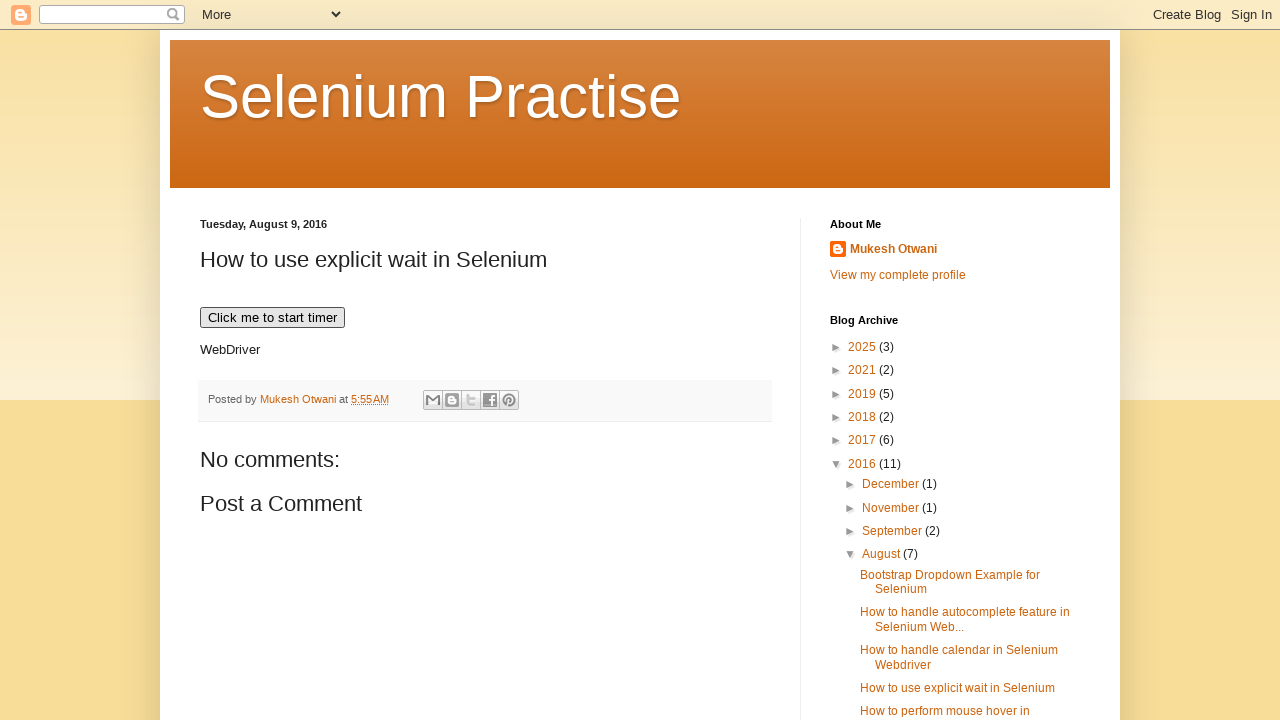

Verified WebDriver element is visible on the page
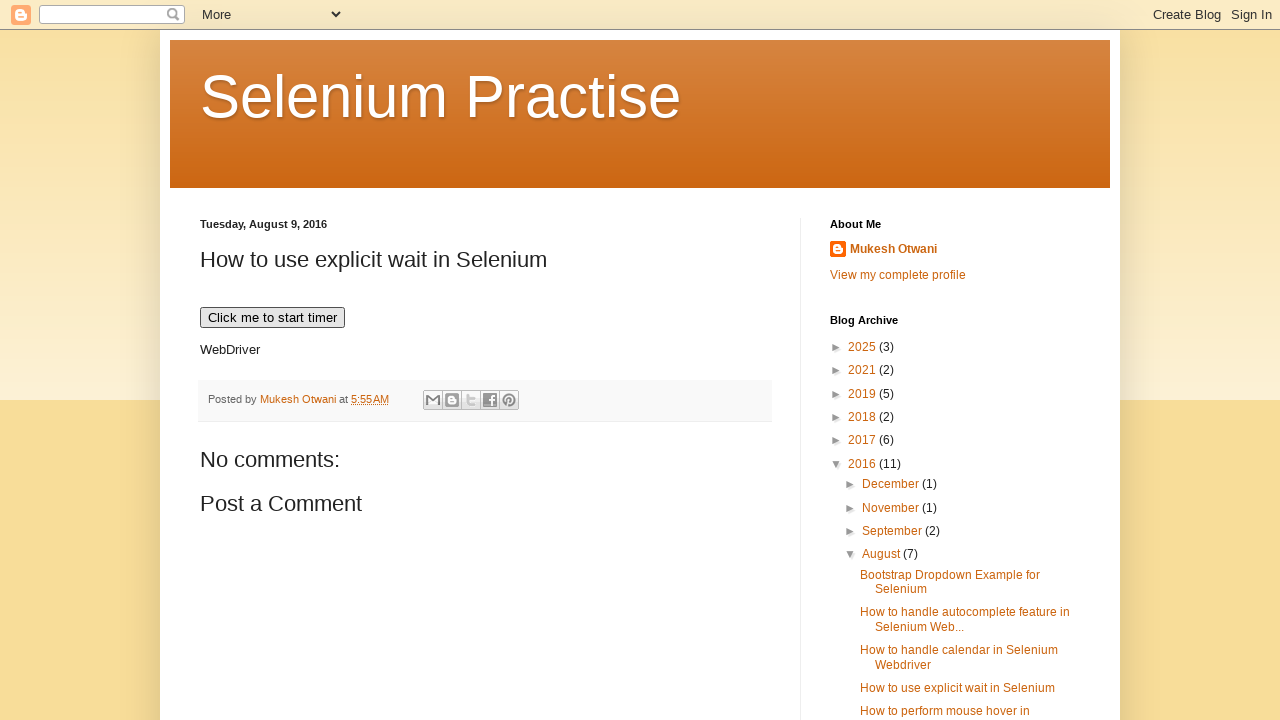

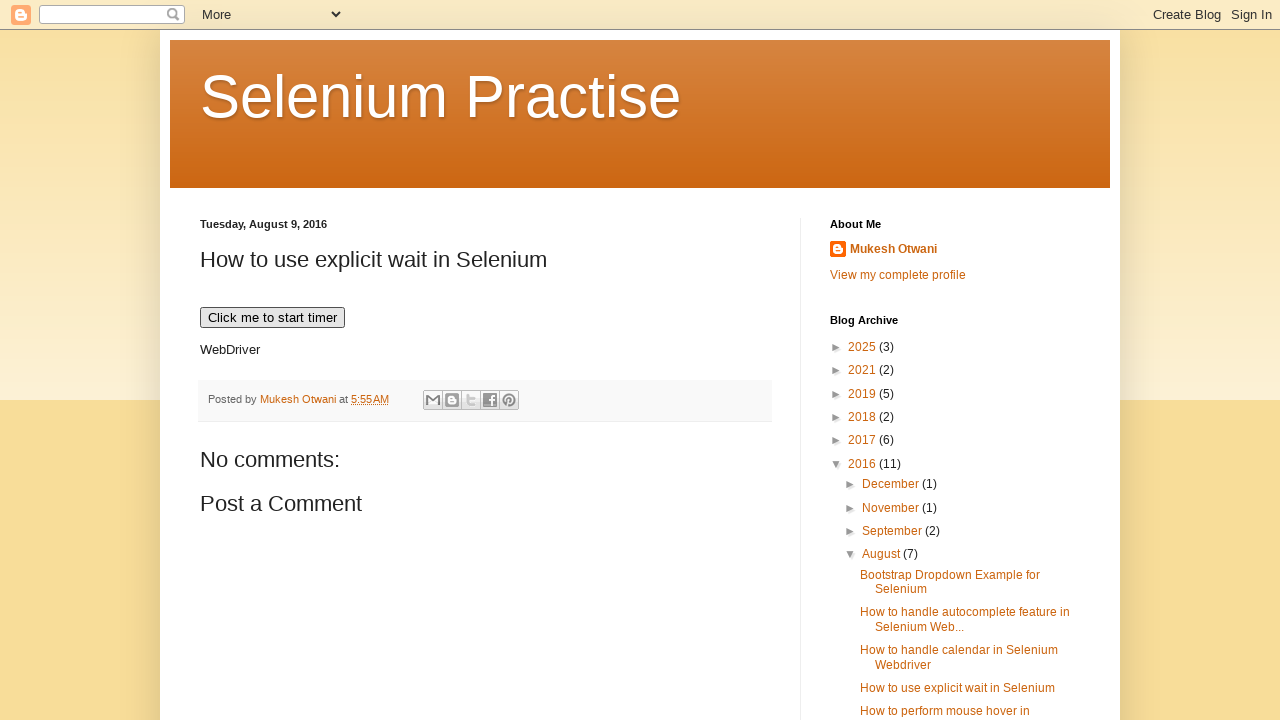